Navigates to the VirtueMart demo site and maximizes the browser window

Starting URL: http://demo.virtuemart.net/

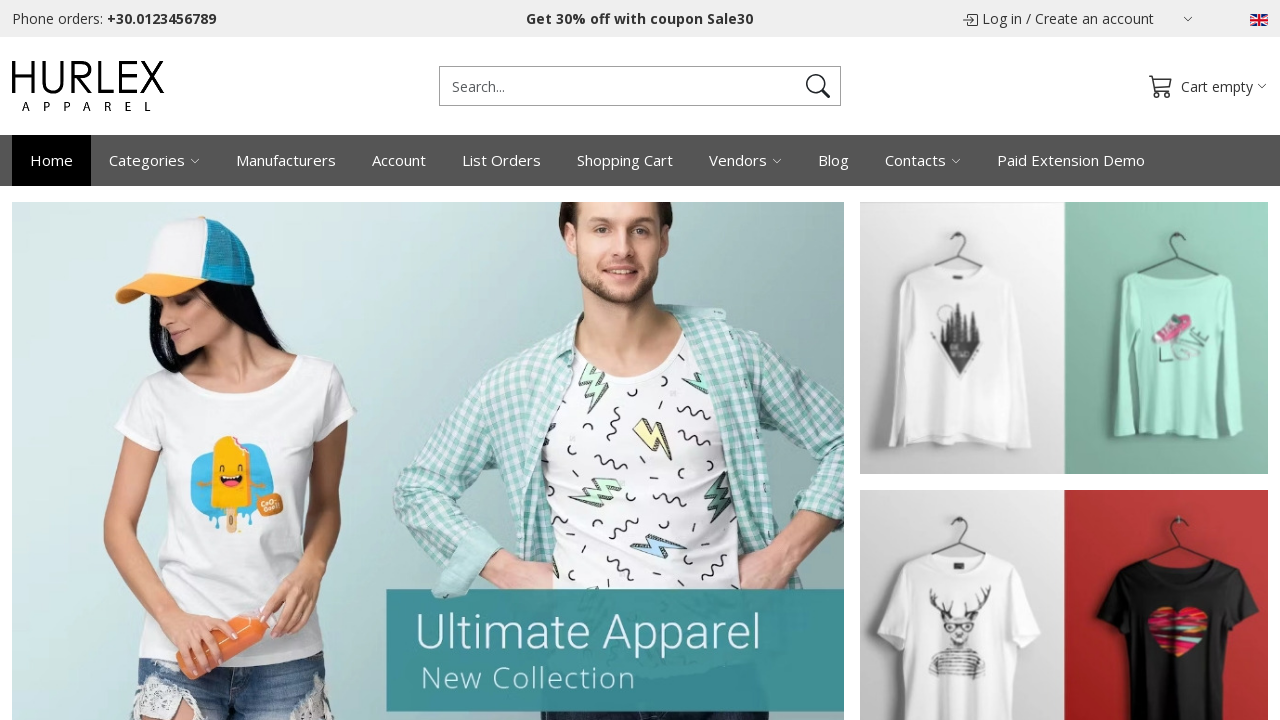

Navigated to VirtueMart demo site at http://demo.virtuemart.net/
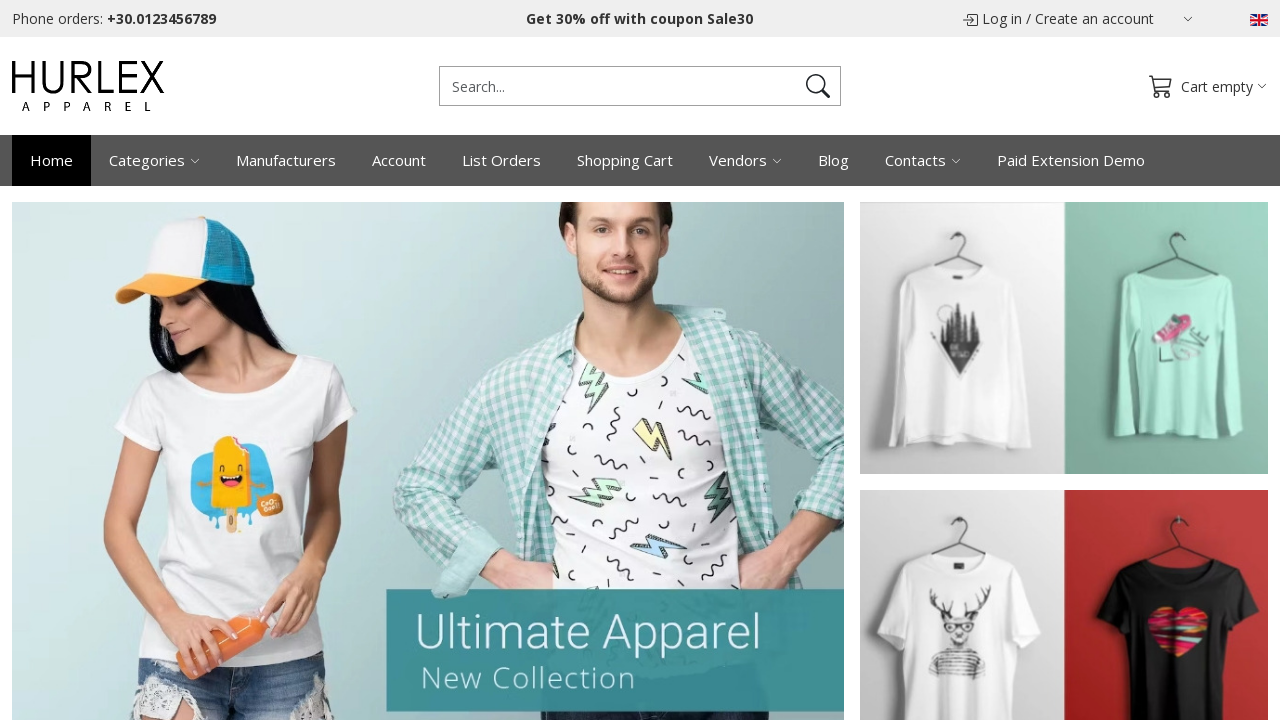

Maximized browser window to 1920x1080
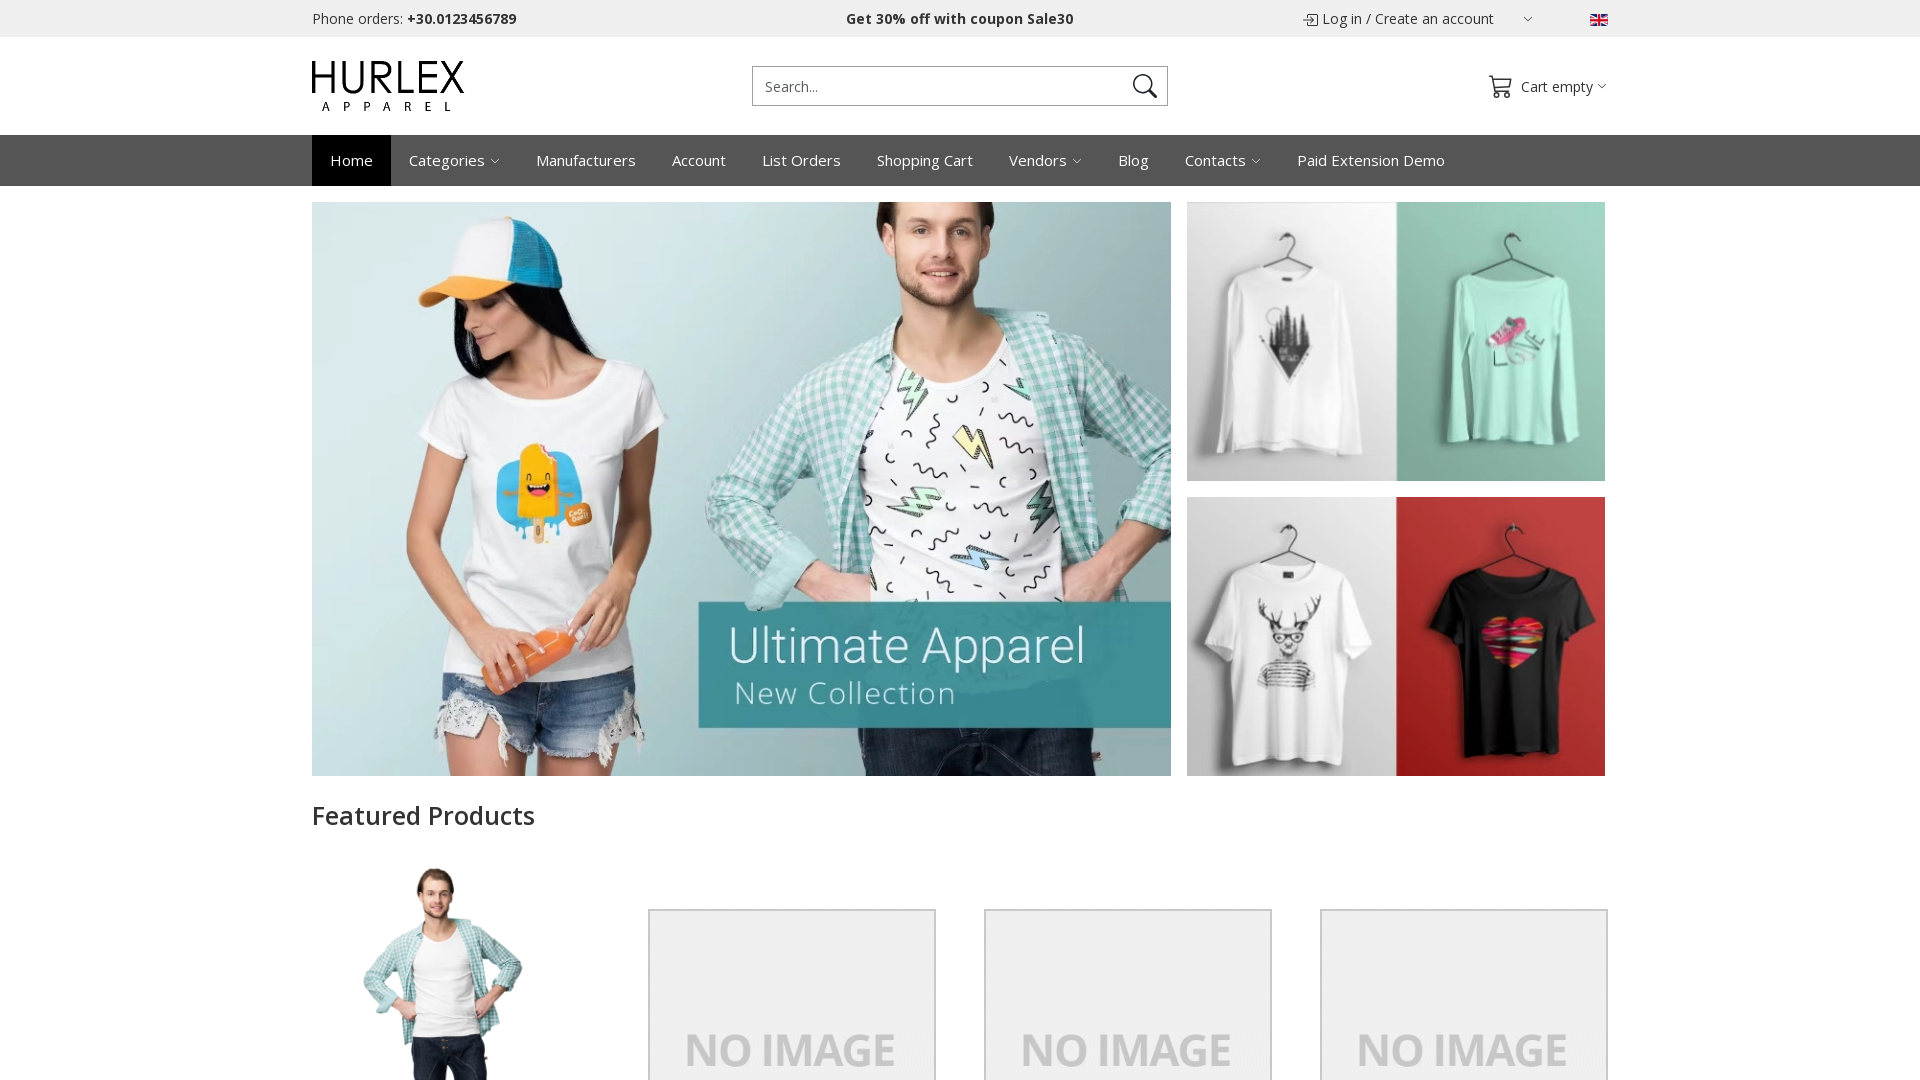

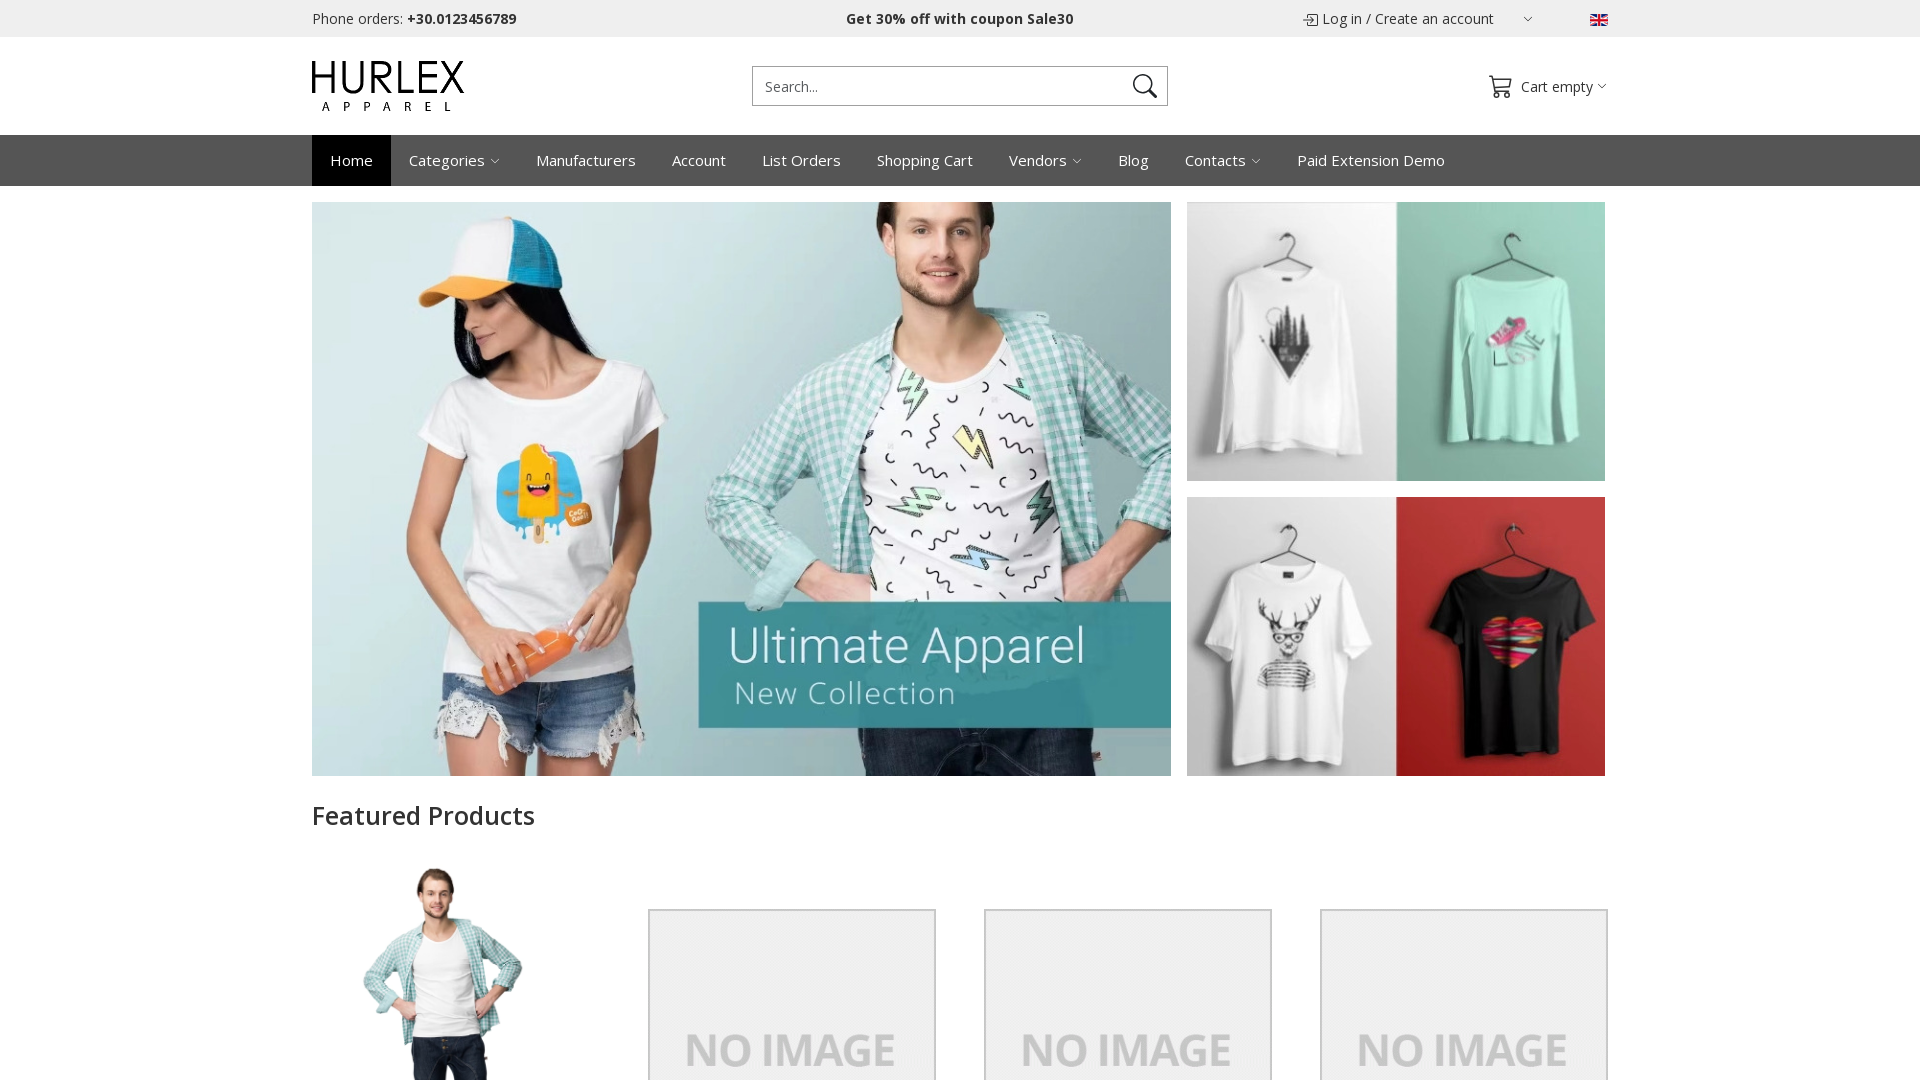